Tests keyboard actions on a text comparison tool by entering text in the first field, selecting all, copying, switching to the second field with Tab, and pasting the content

Starting URL: https://text-compare.com

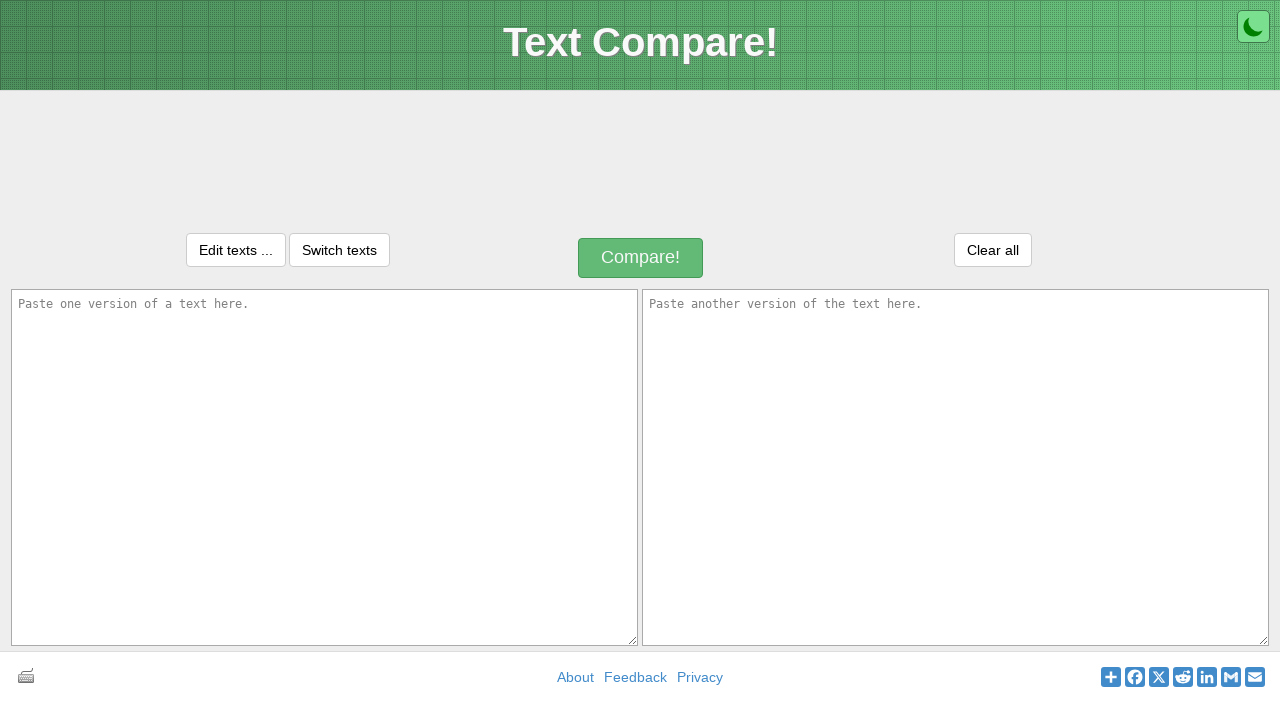

Entered text 'This session no 36 of java selenium course' in the first text field on //*[@id='inputText1']
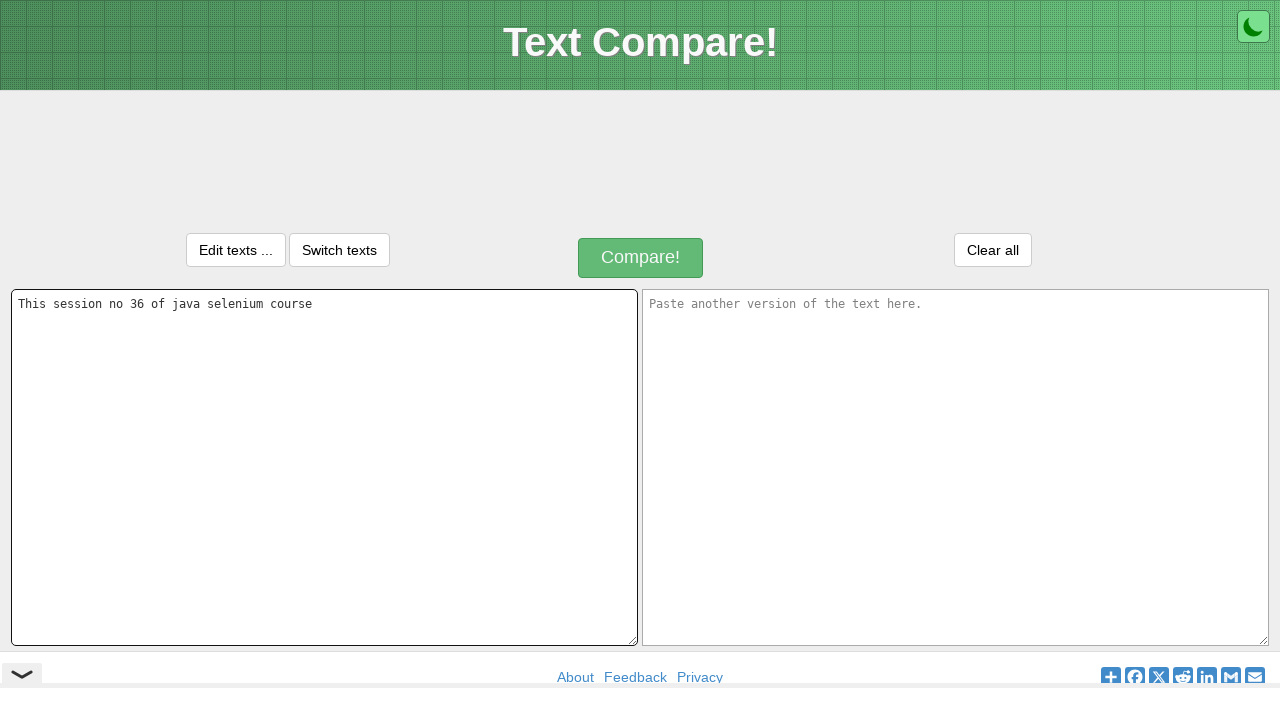

Selected all text in the first field using Ctrl+A
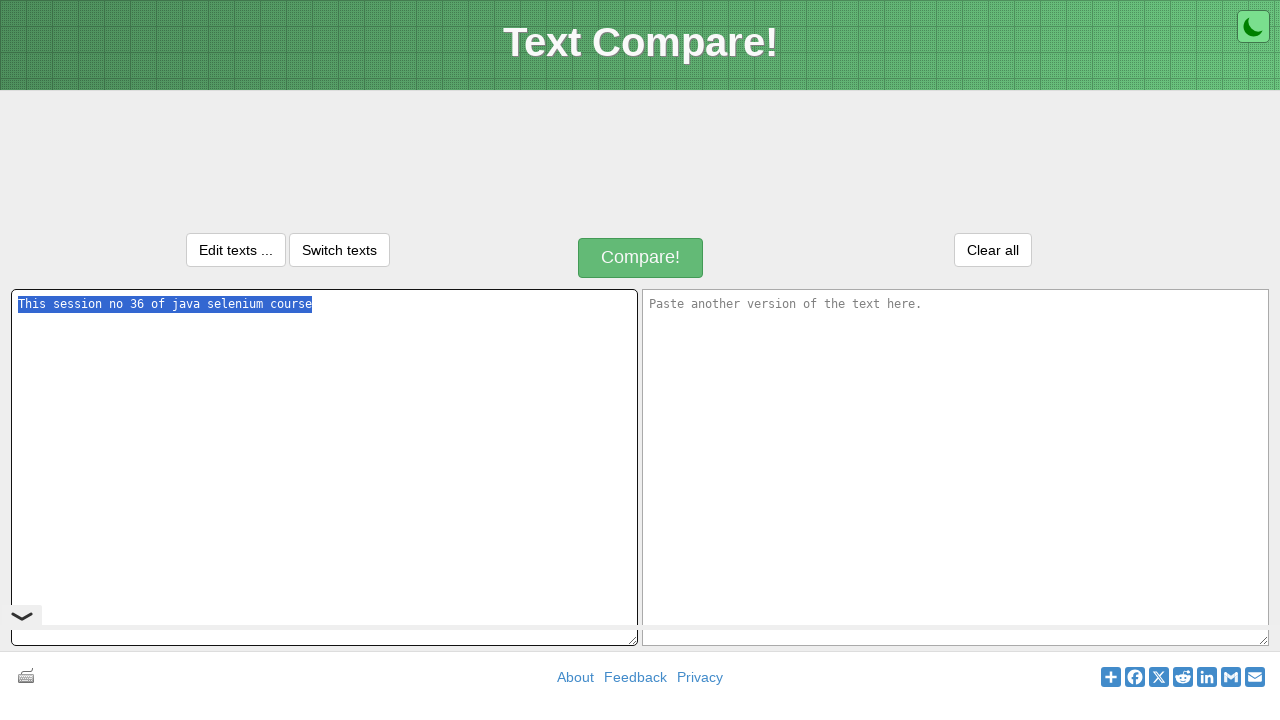

Copied the selected text using Ctrl+C
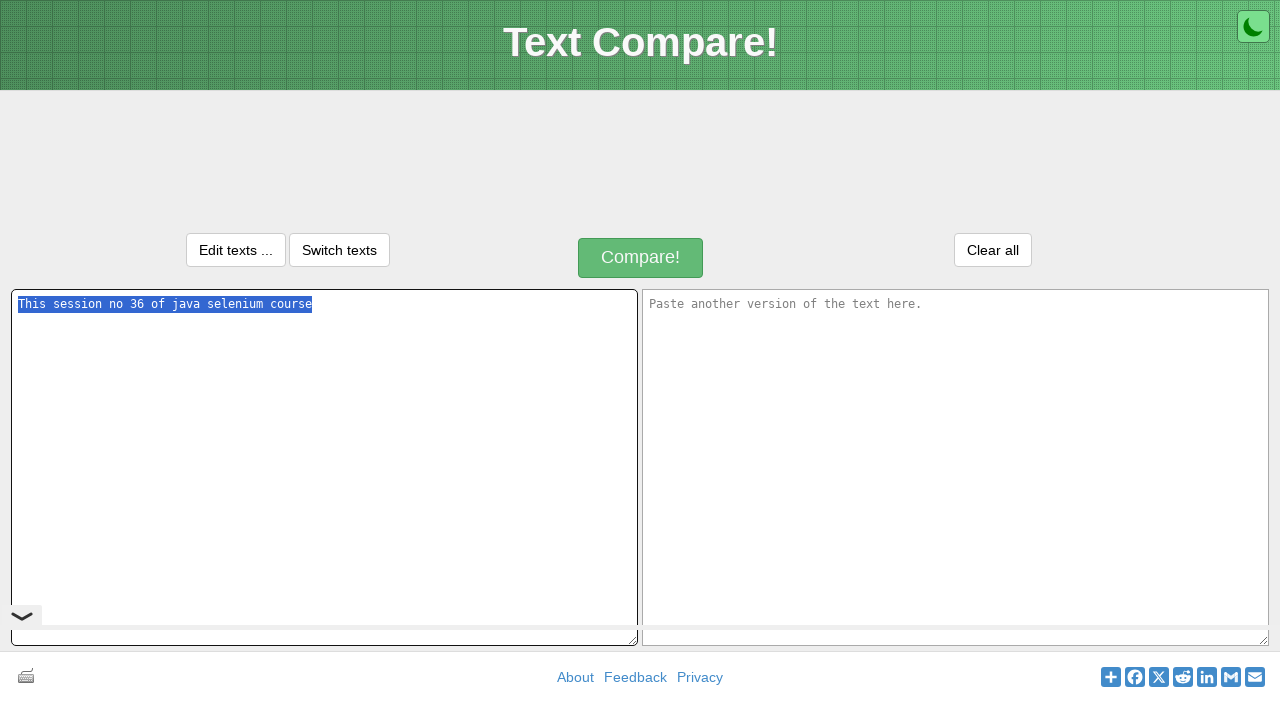

Switched to the second text field using Tab key
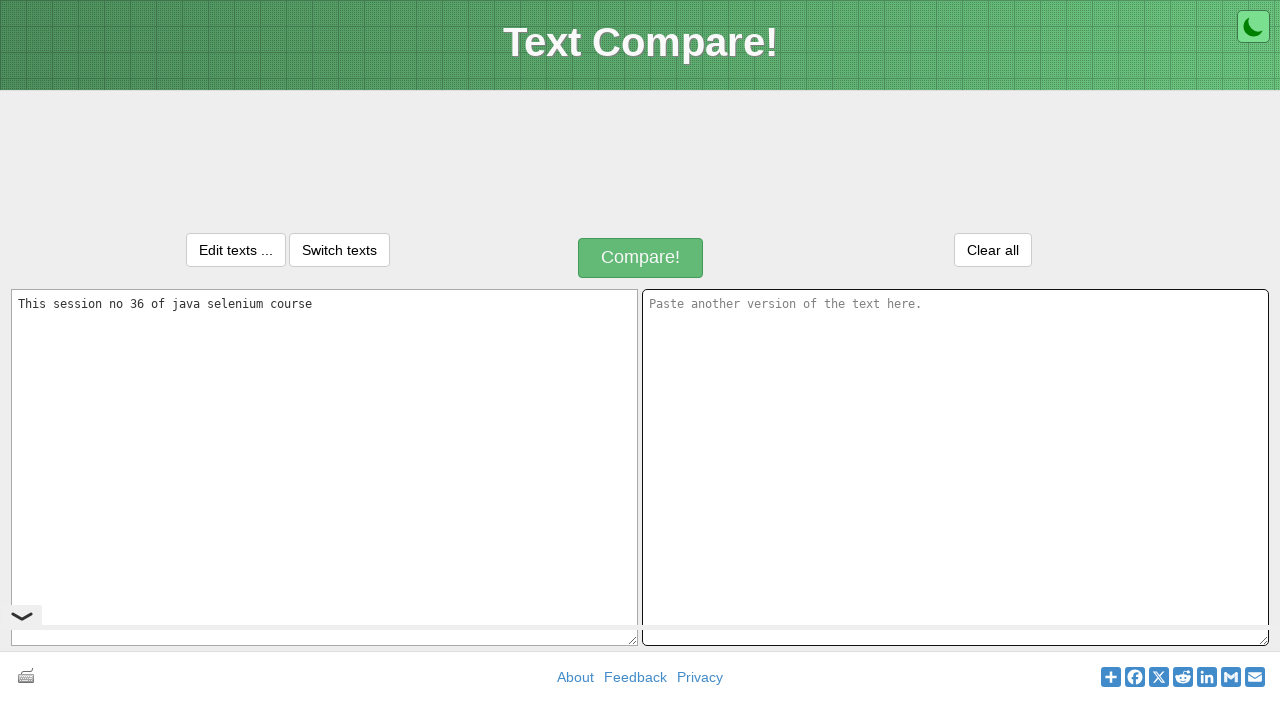

Pasted the copied text into the second field using Ctrl+V
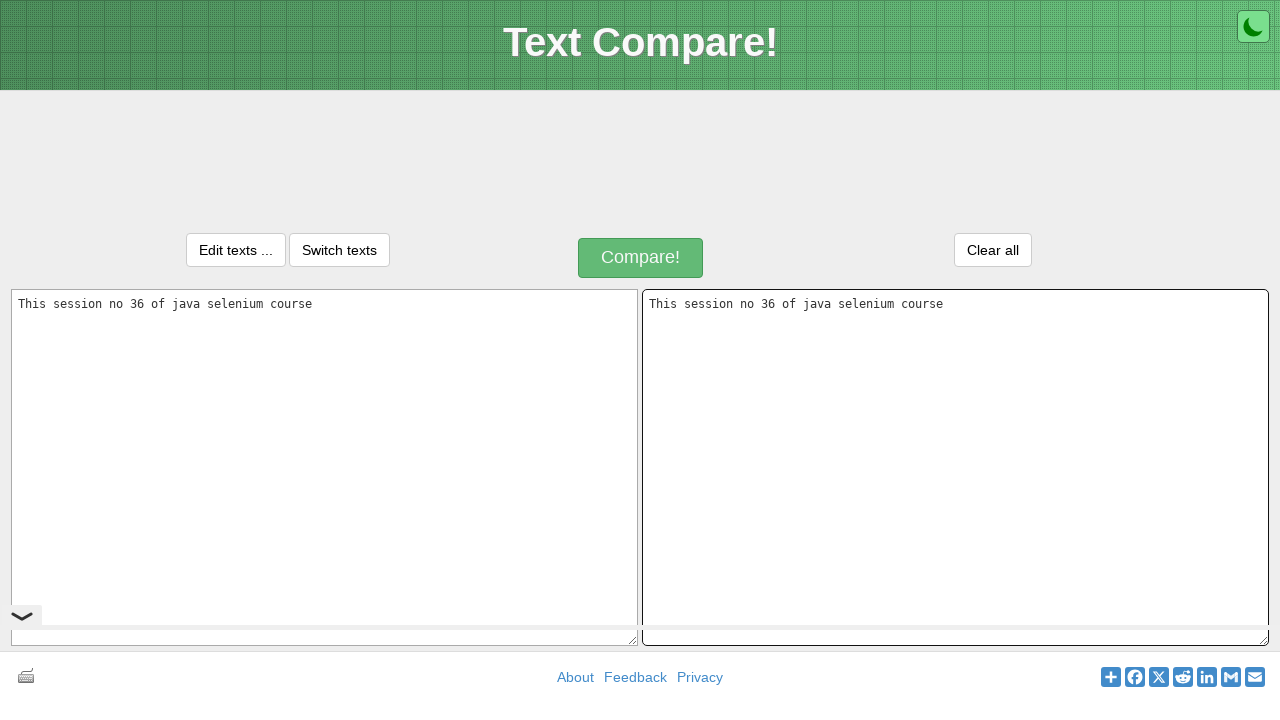

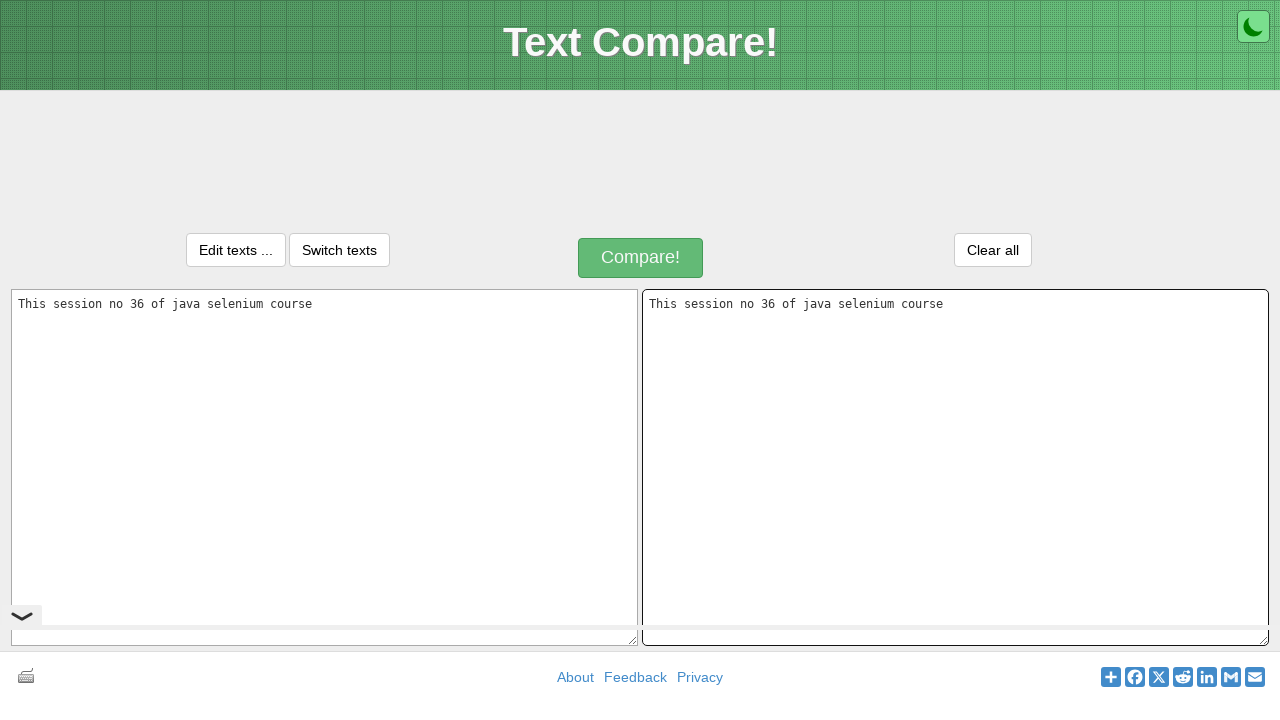